Tests table interactions on a demo page by counting rows and columns, reading cell values, and clicking the Price column header to sort the table in ascending order, then verifying the cell value changes.

Starting URL: https://training-support.net/webelements/tables

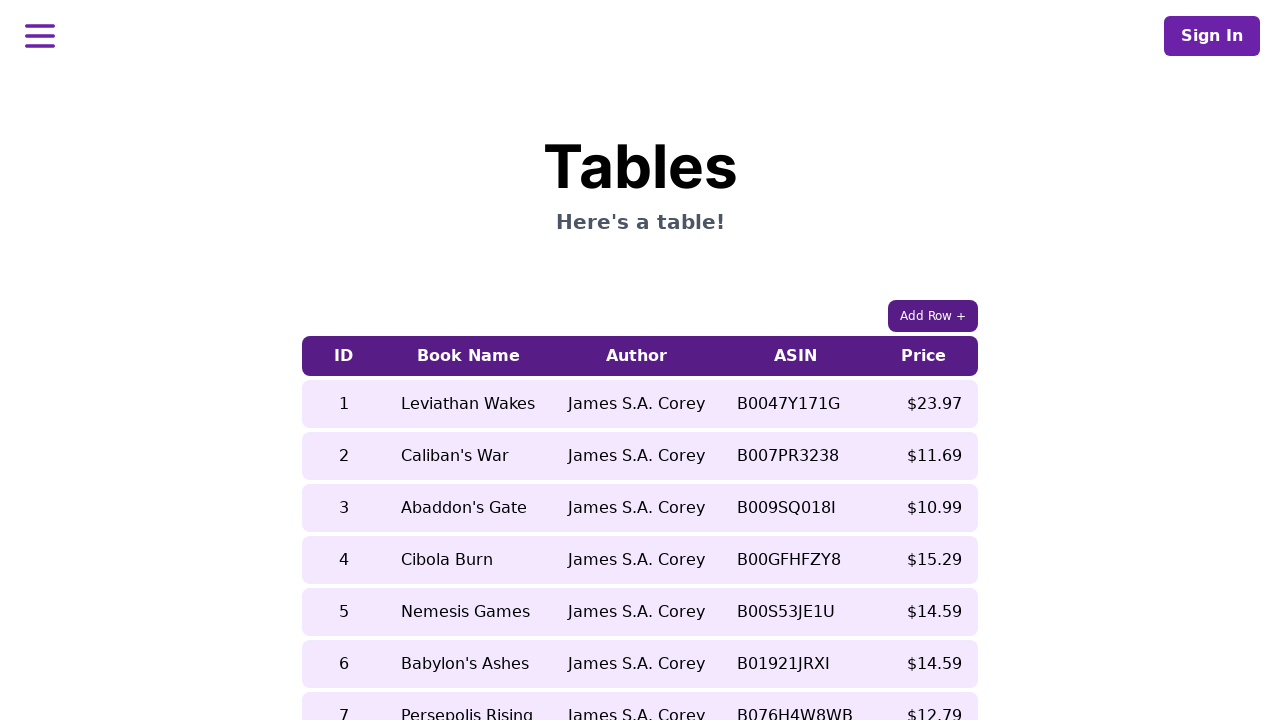

Waited for table header to load
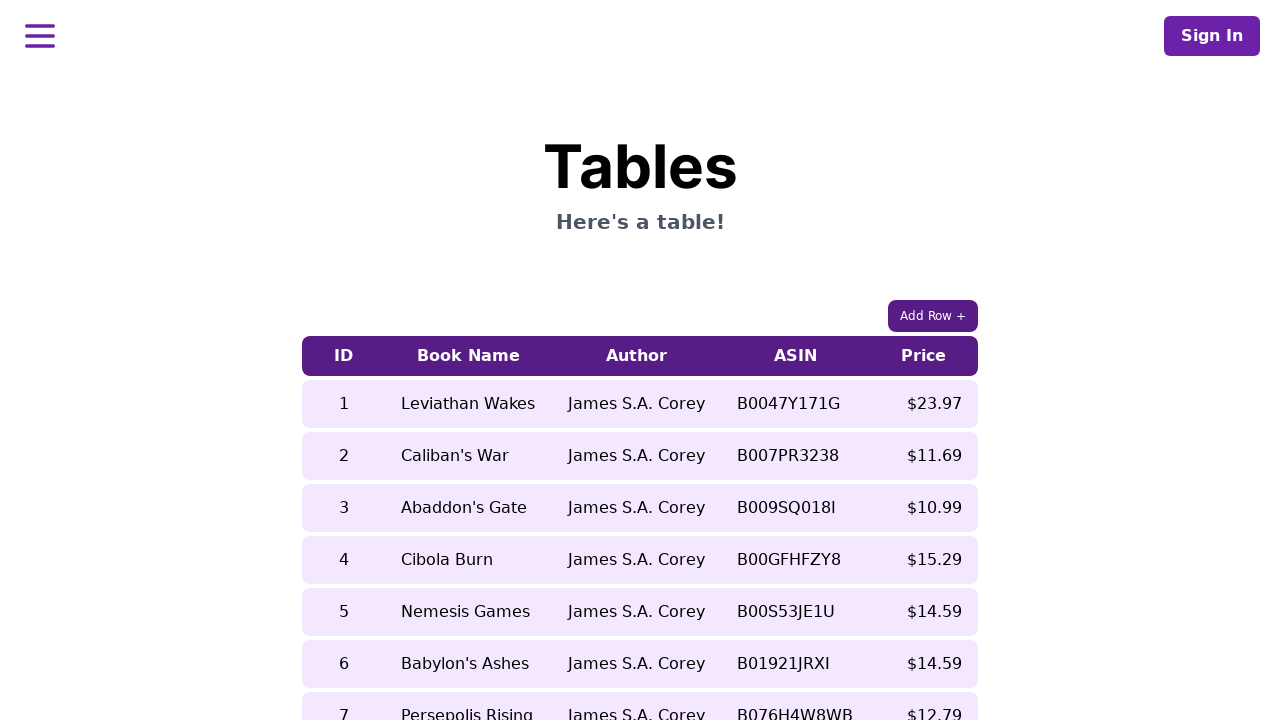

Counted 5 columns in table header
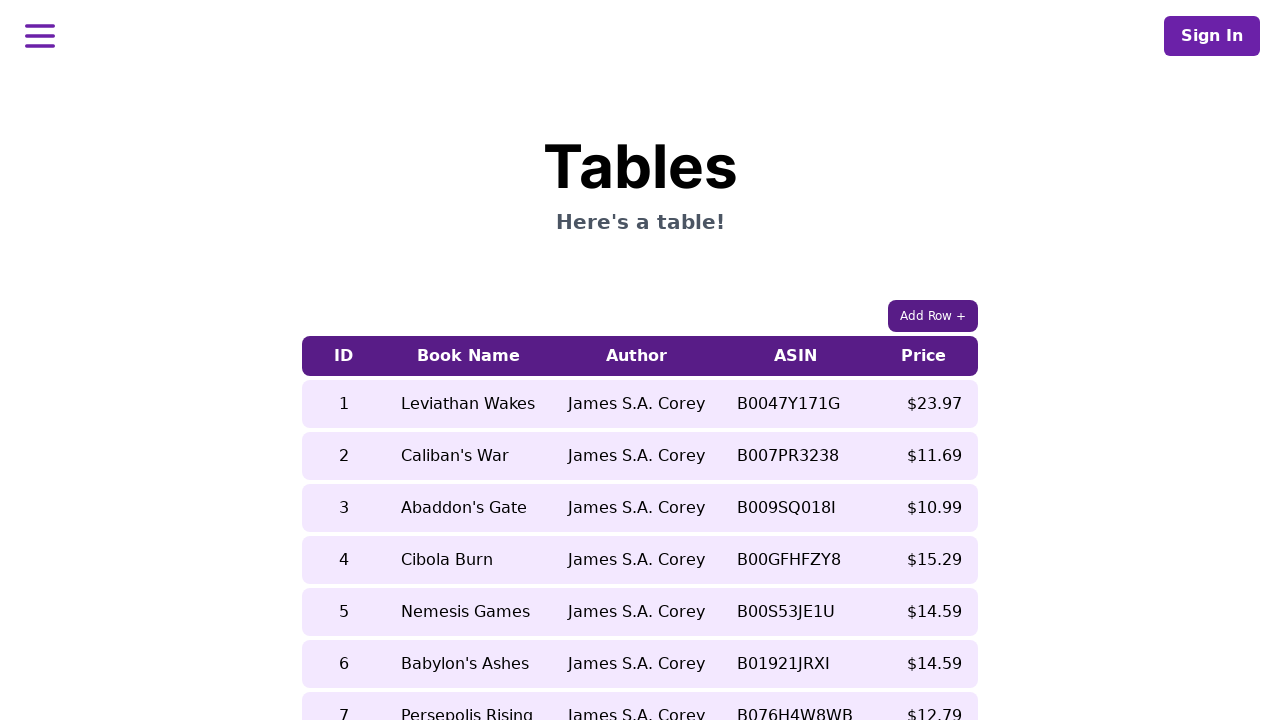

Counted 9 rows in table body
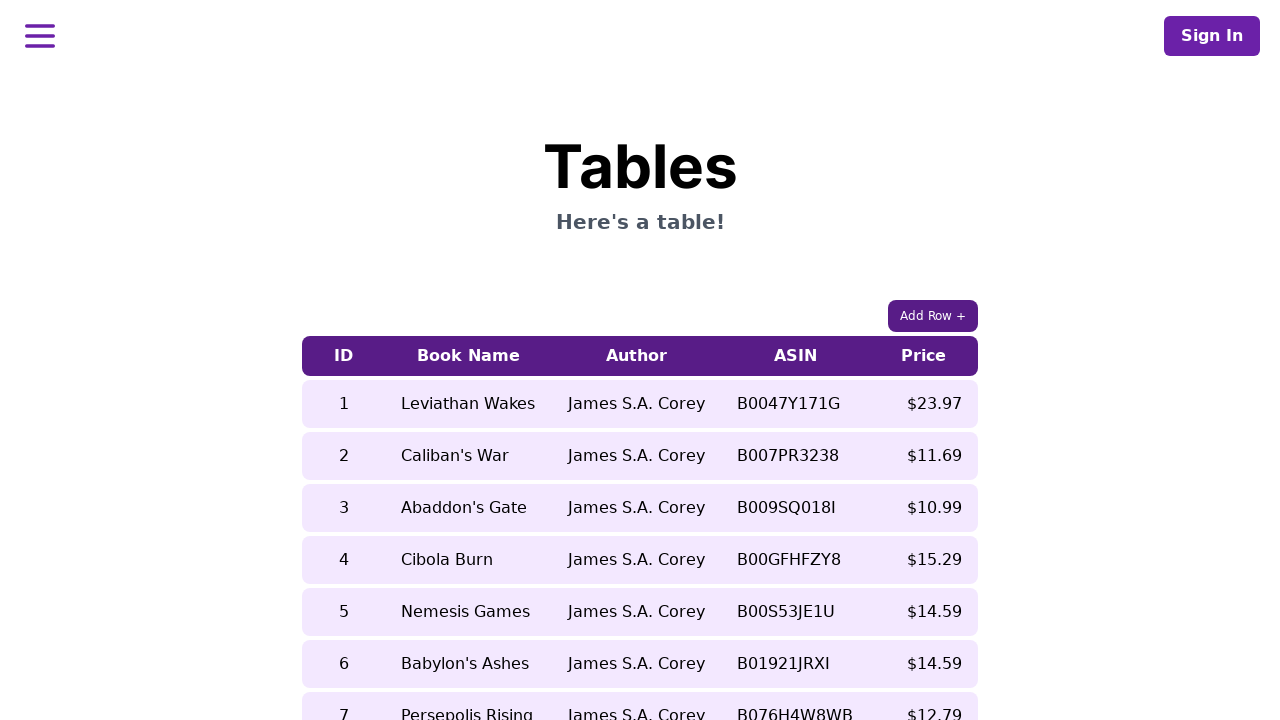

Retrieved book name from 5th row before sorting: Nemesis Games
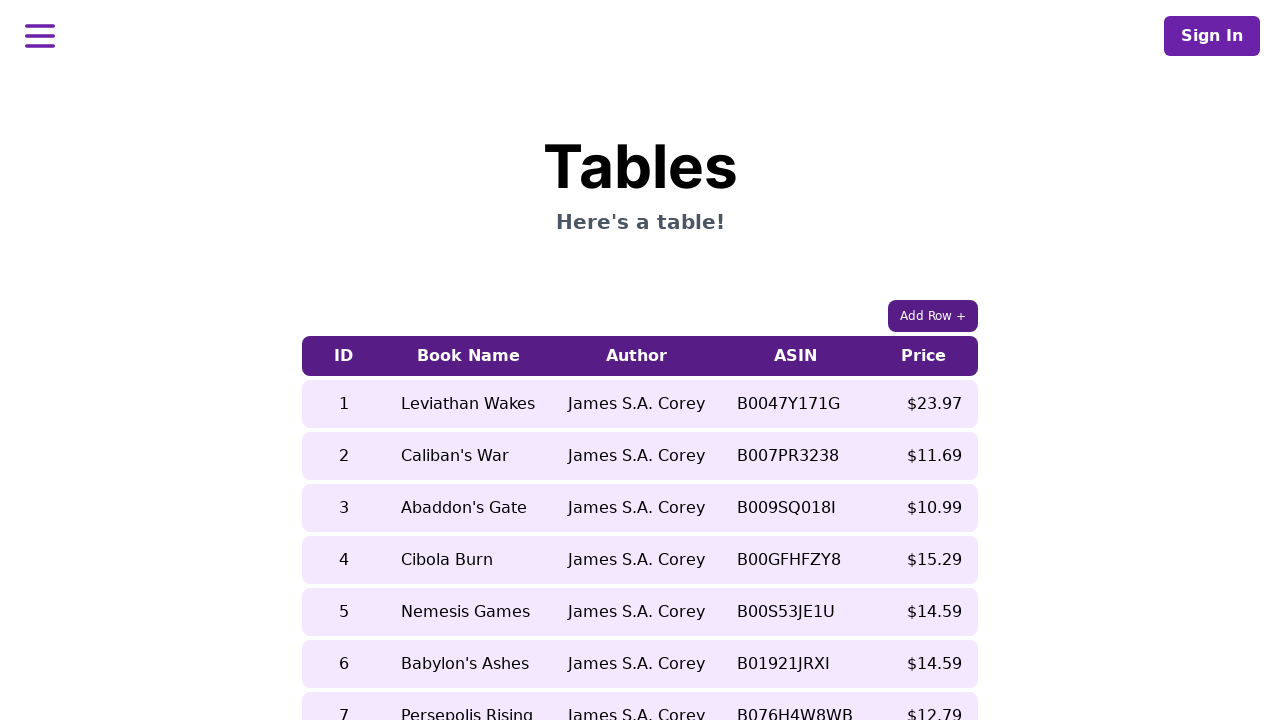

Clicked Price column header to sort in ascending order at (924, 356) on xpath=//table/thead/tr/th[5]
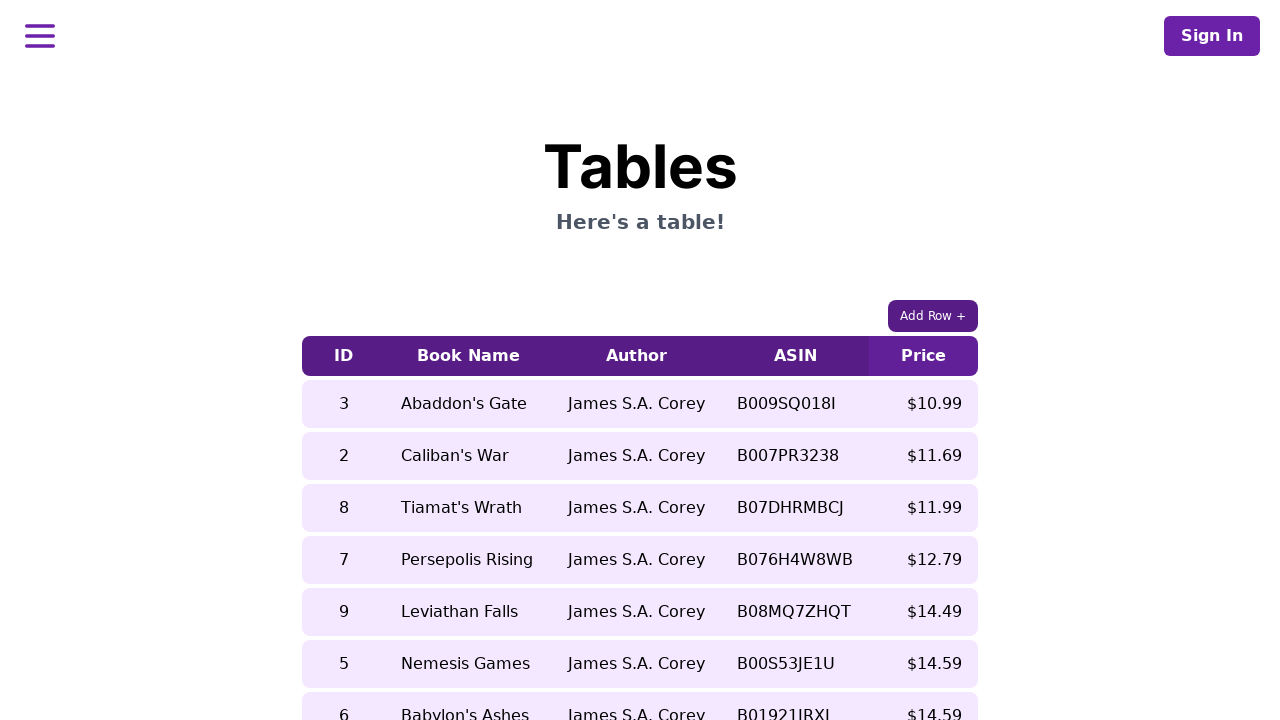

Waited 500ms for table to update after sorting
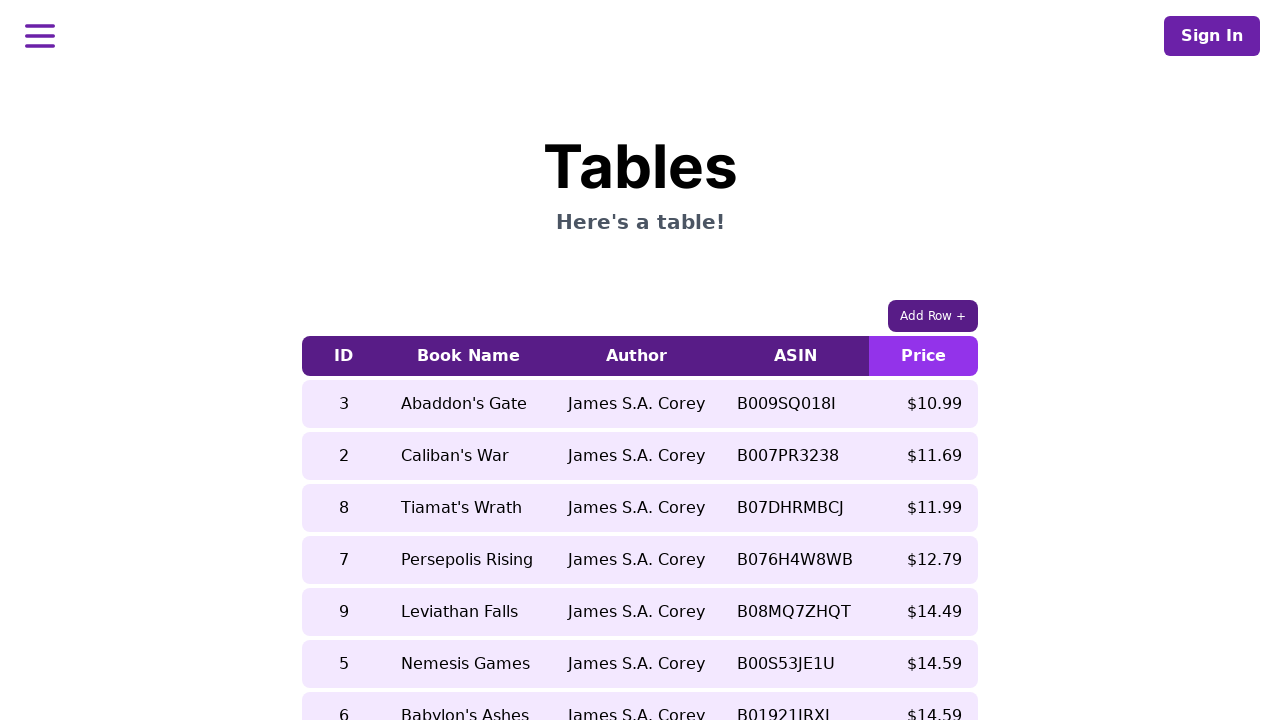

Retrieved book name from 5th row after sorting: Leviathan Falls
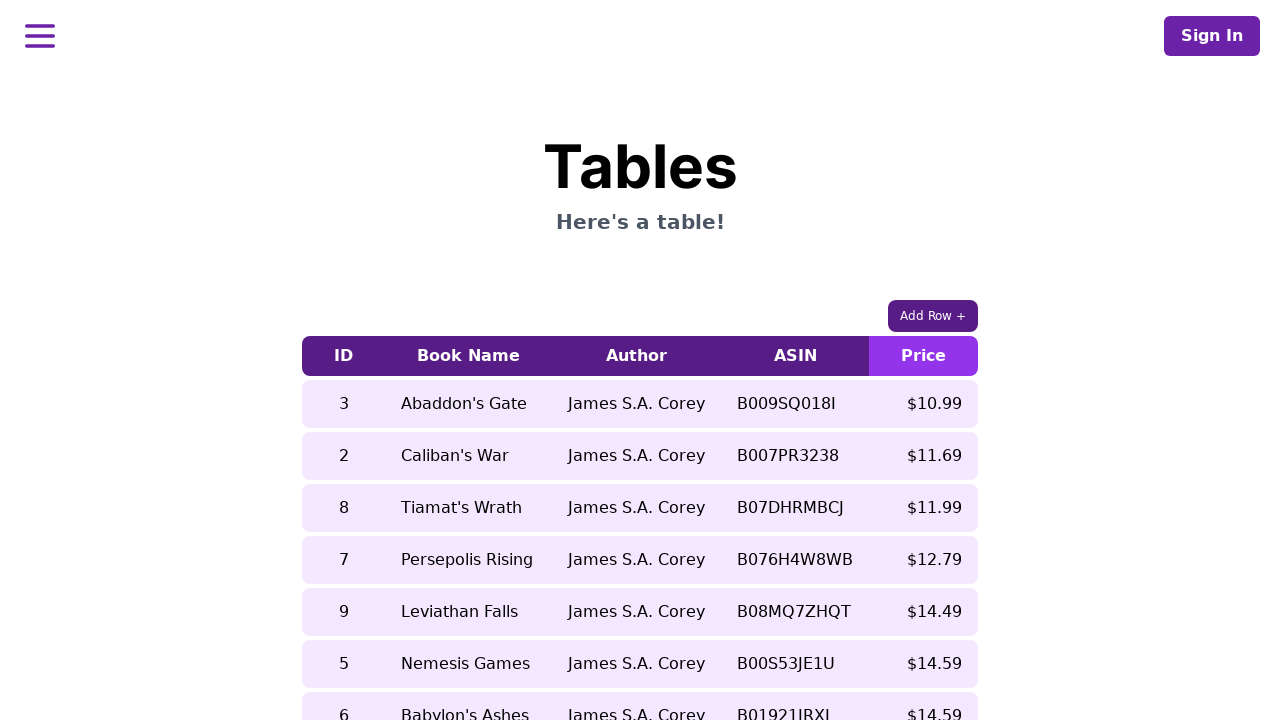

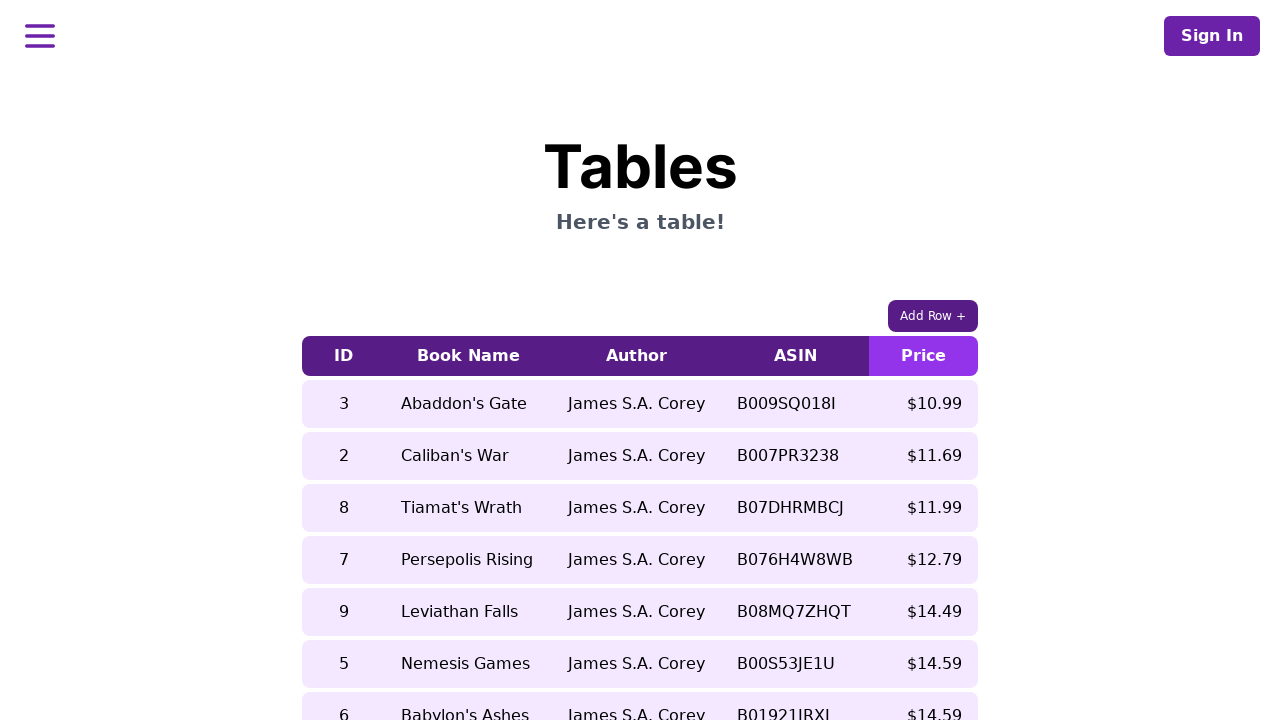